Tests an Angular calculator application by entering two numbers, selecting multiplication operator, and verifying the result

Starting URL: https://juliemr.github.io/protractor-demo/

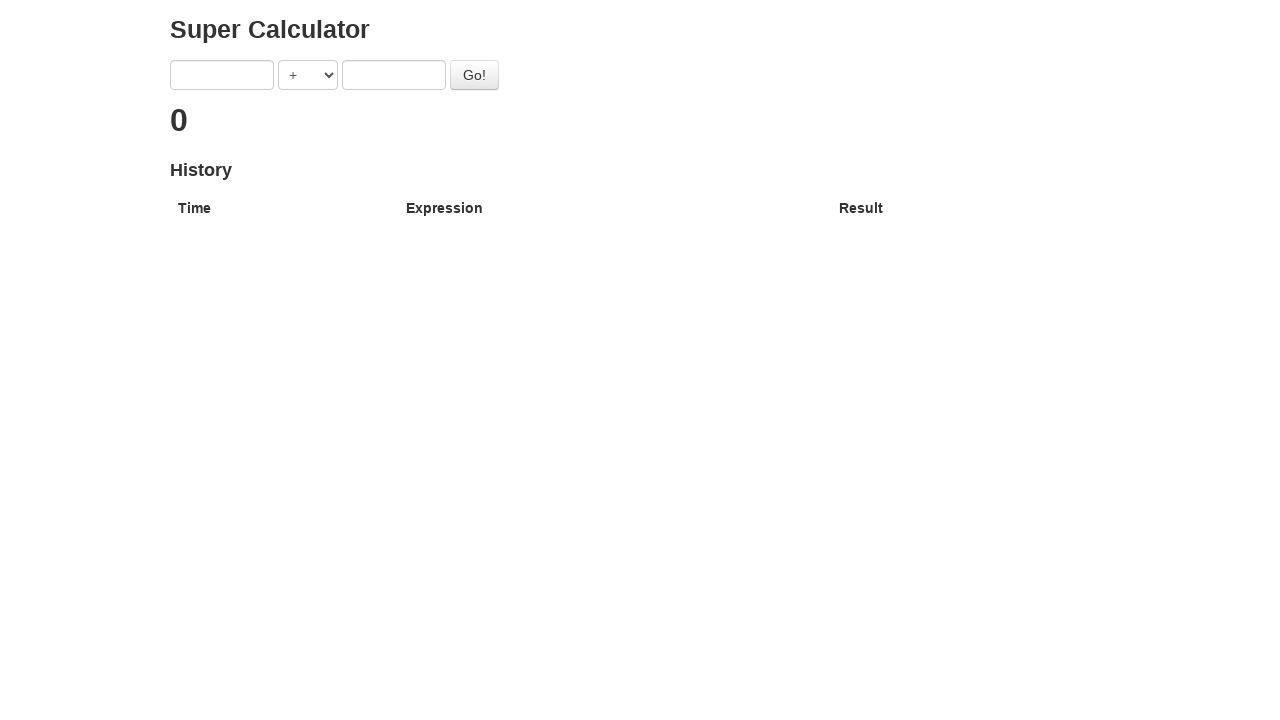

Entered first number '5' in the calculator on input[ng-model='first']
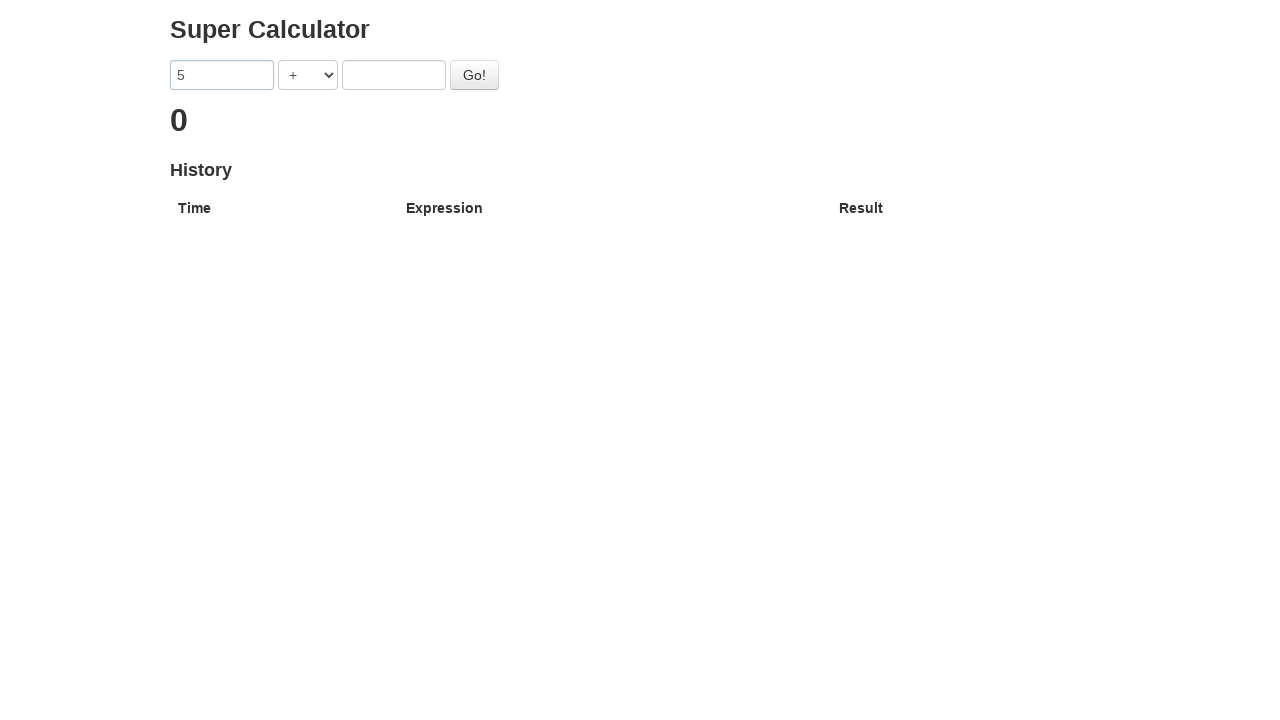

Selected MULTIPLICATION operator on select[ng-model='operator']
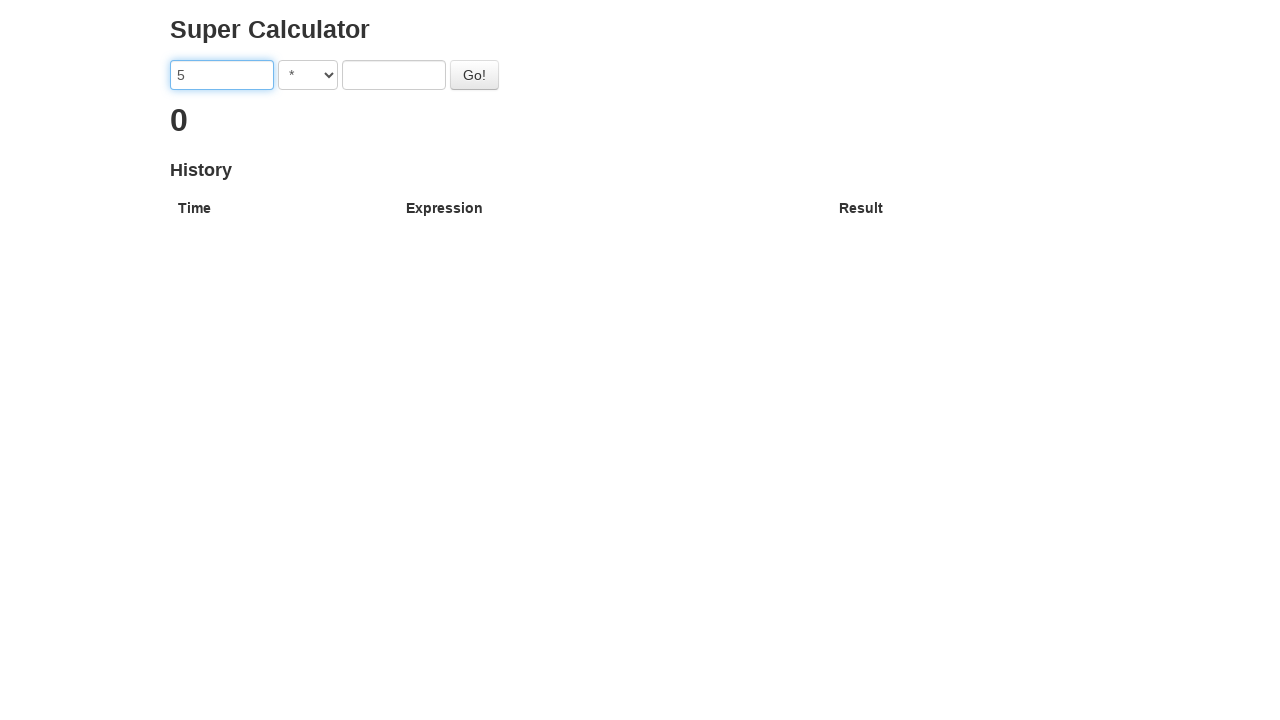

Entered second number '5' in the calculator on input[ng-model='second']
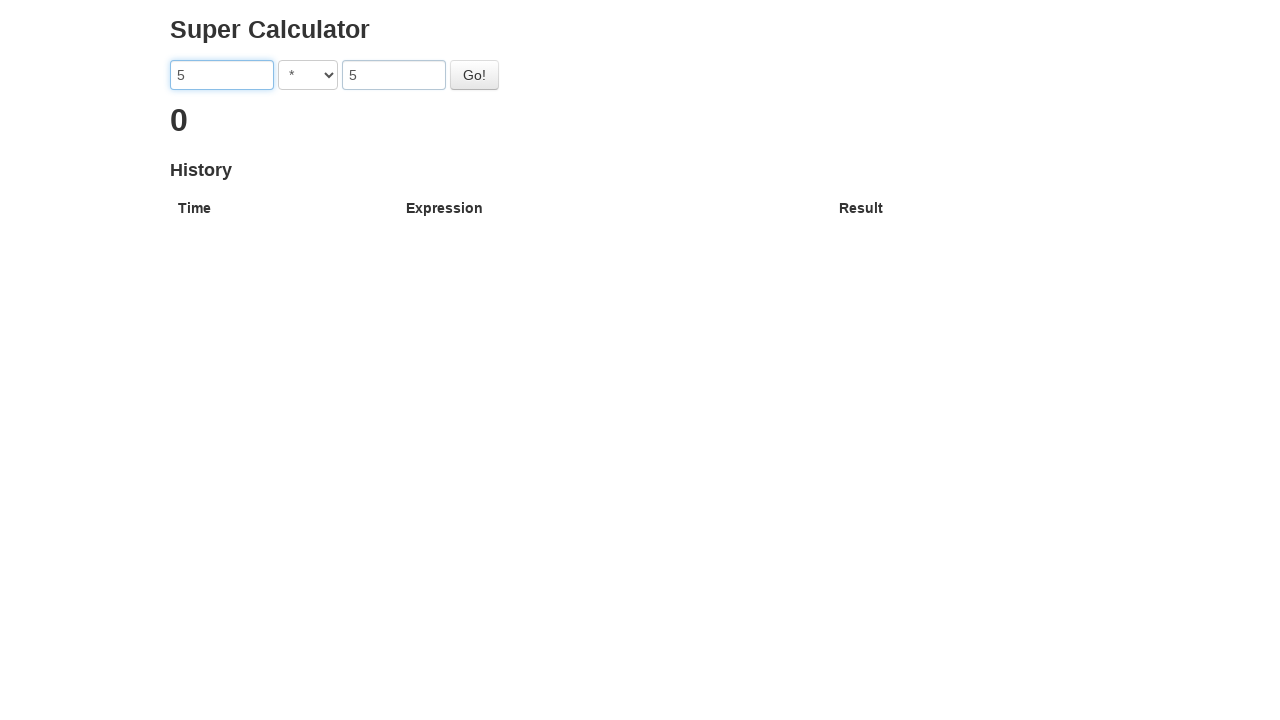

Clicked the calculate button at (474, 75) on #gobutton
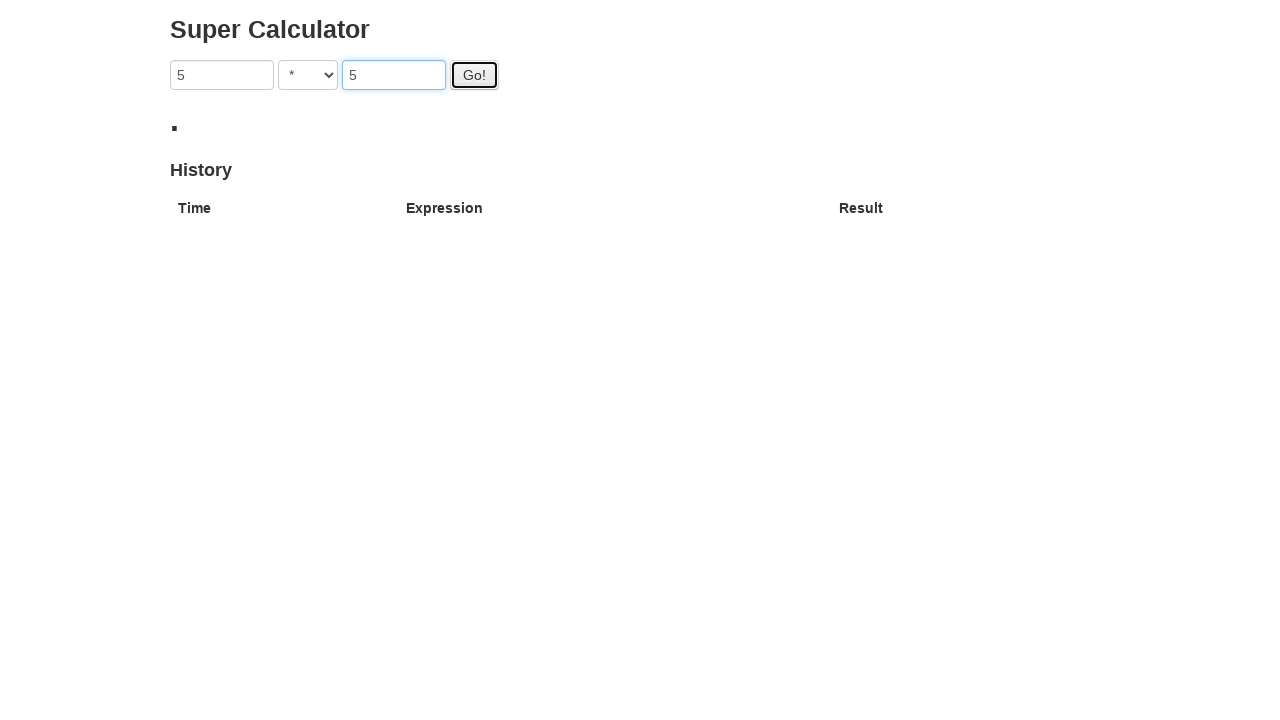

Verified calculation result is '25' (5 × 5)
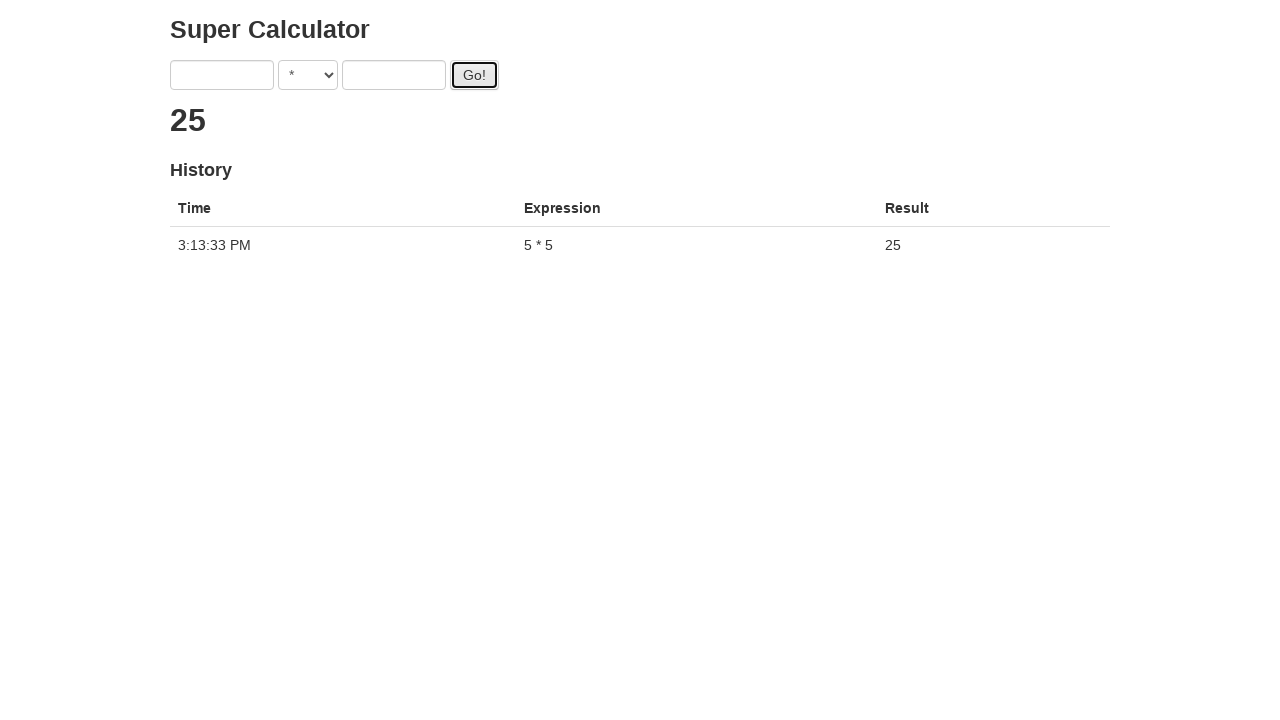

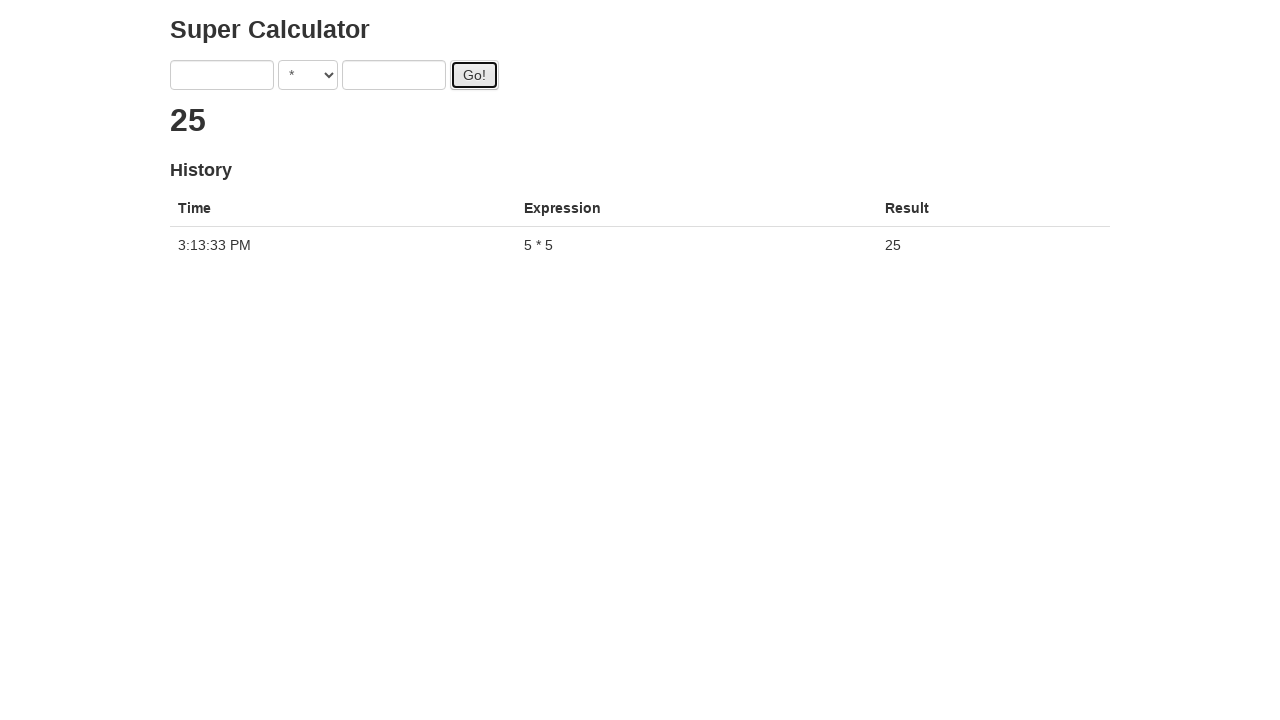